Tests interaction with challenging DOM elements by clicking three different button types on the page

Starting URL: https://the-internet.herokuapp.com/challenging_dom

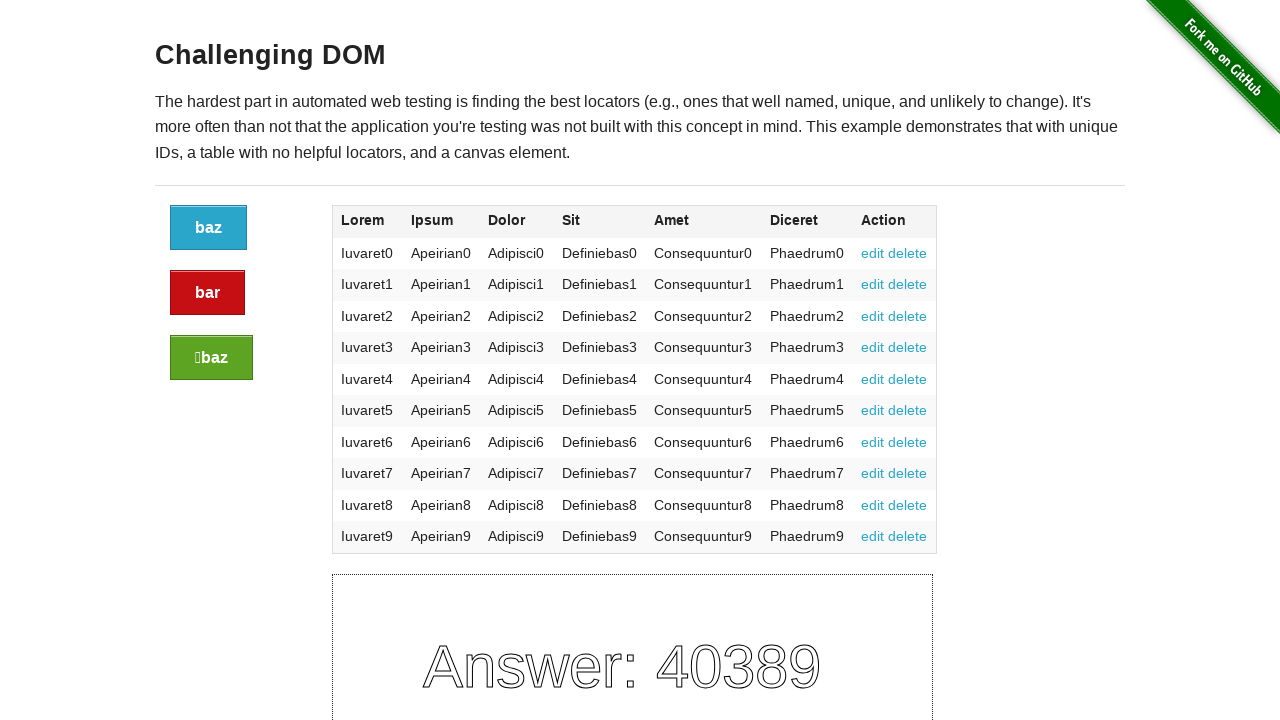

Clicked the first button with class 'button' at (208, 228) on a.button
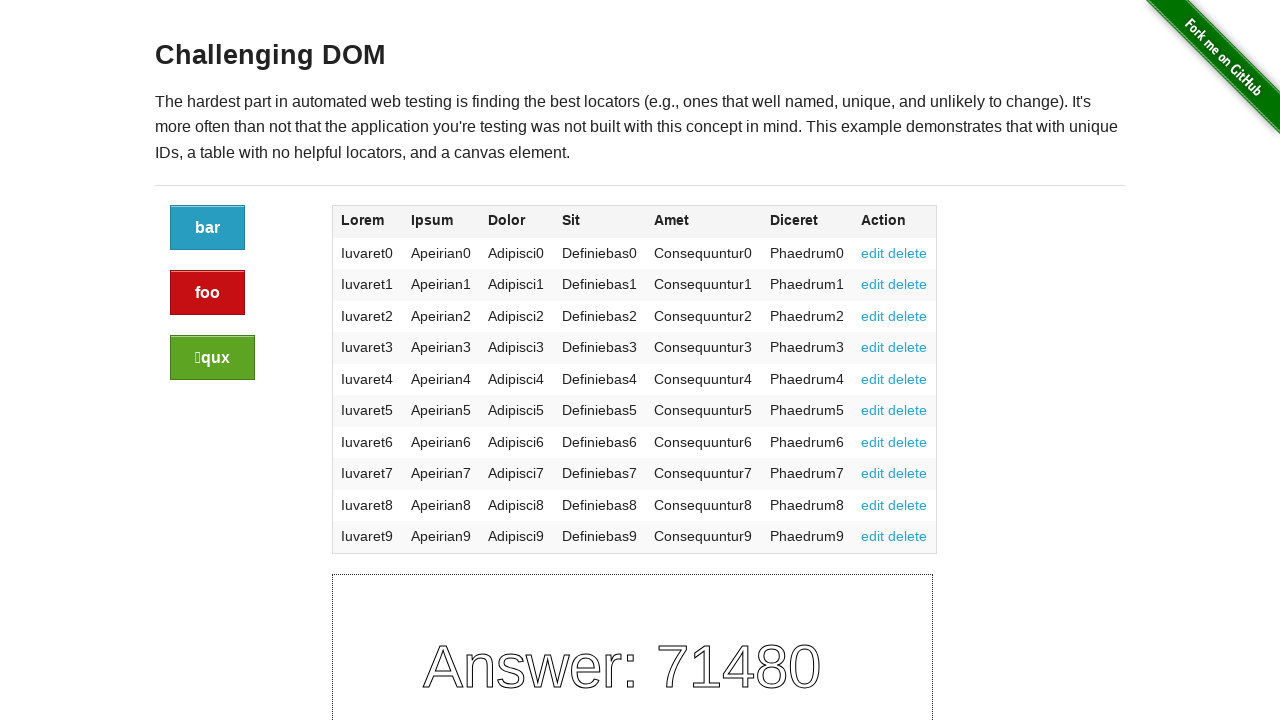

Clicked the button with class 'button alert' at (208, 293) on a.button.alert
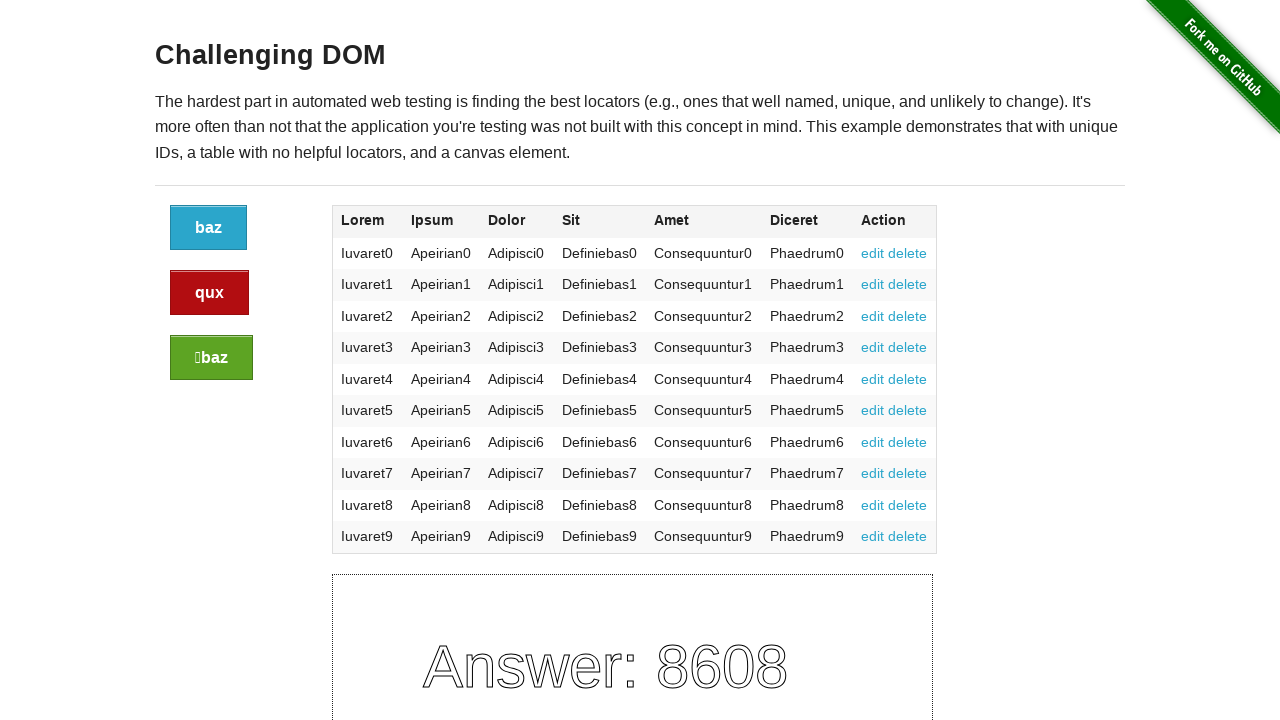

Clicked the button with class 'button success' at (212, 358) on a.button.success
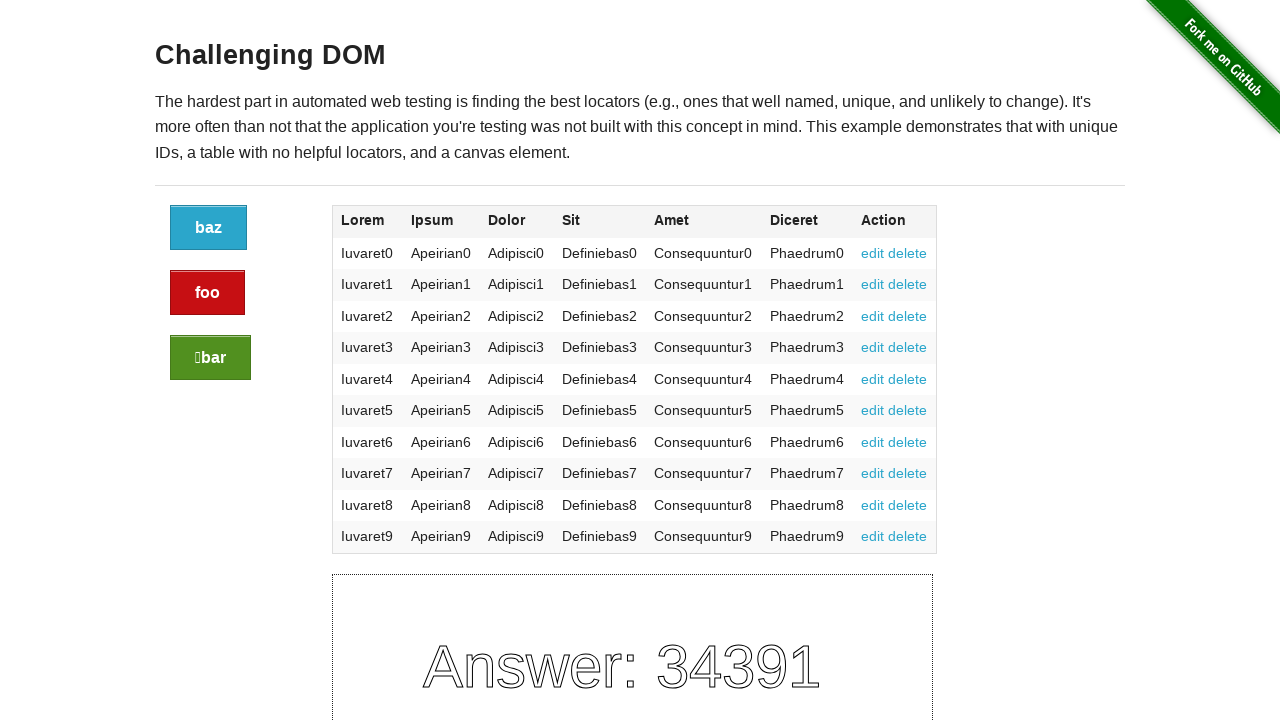

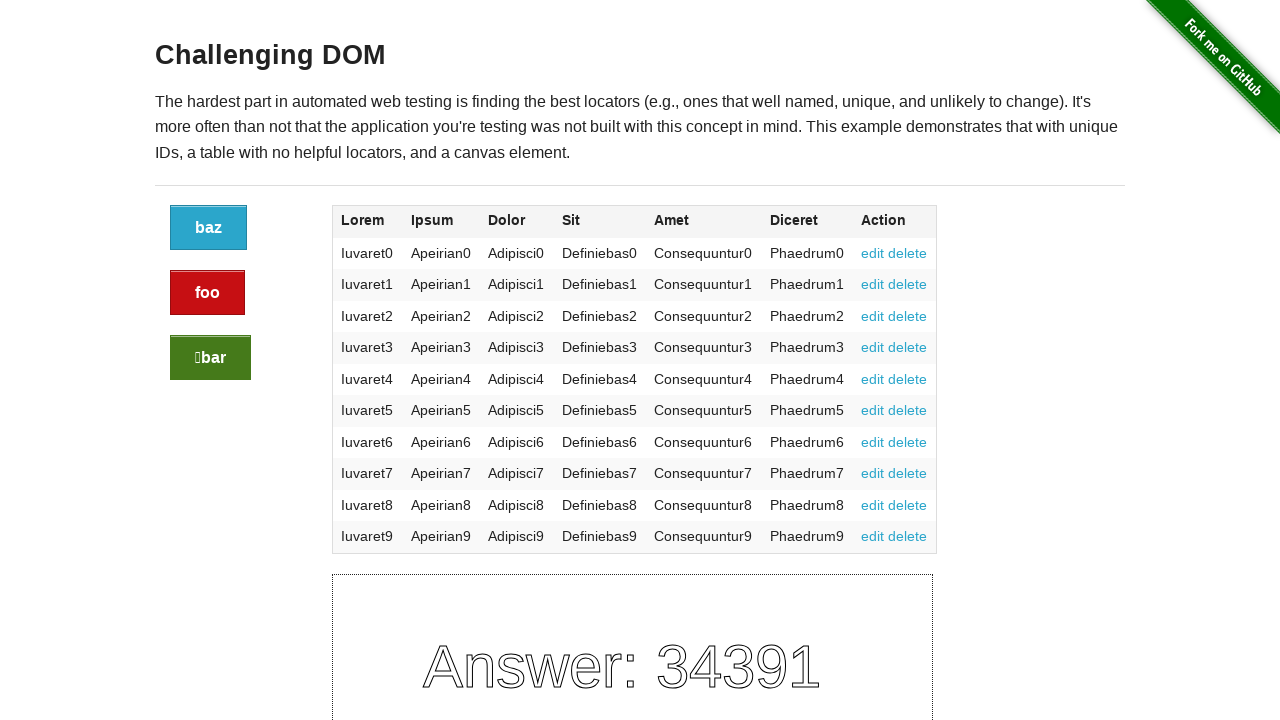